Tests dropdown selection functionality by selecting options using different methods - visible text, index, and value

Starting URL: https://only-testing-blog.blogspot.in/2013/09/test.html

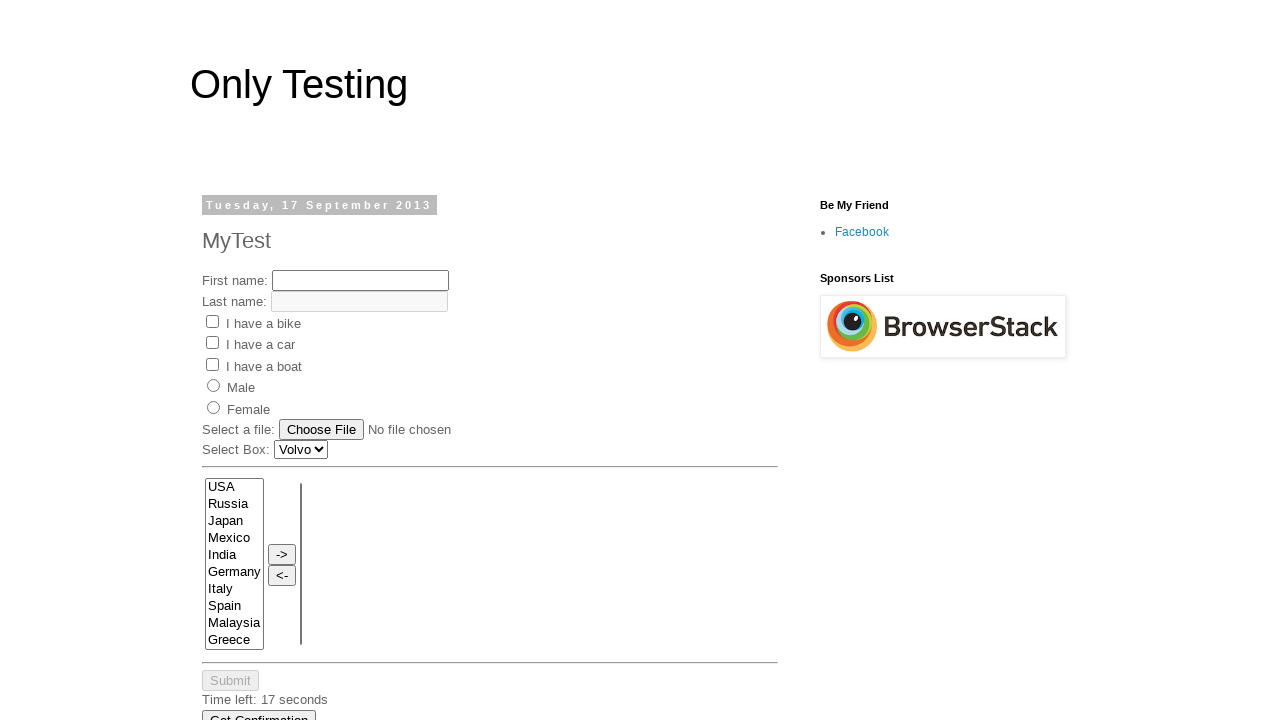

Located the dropdown element using xpath
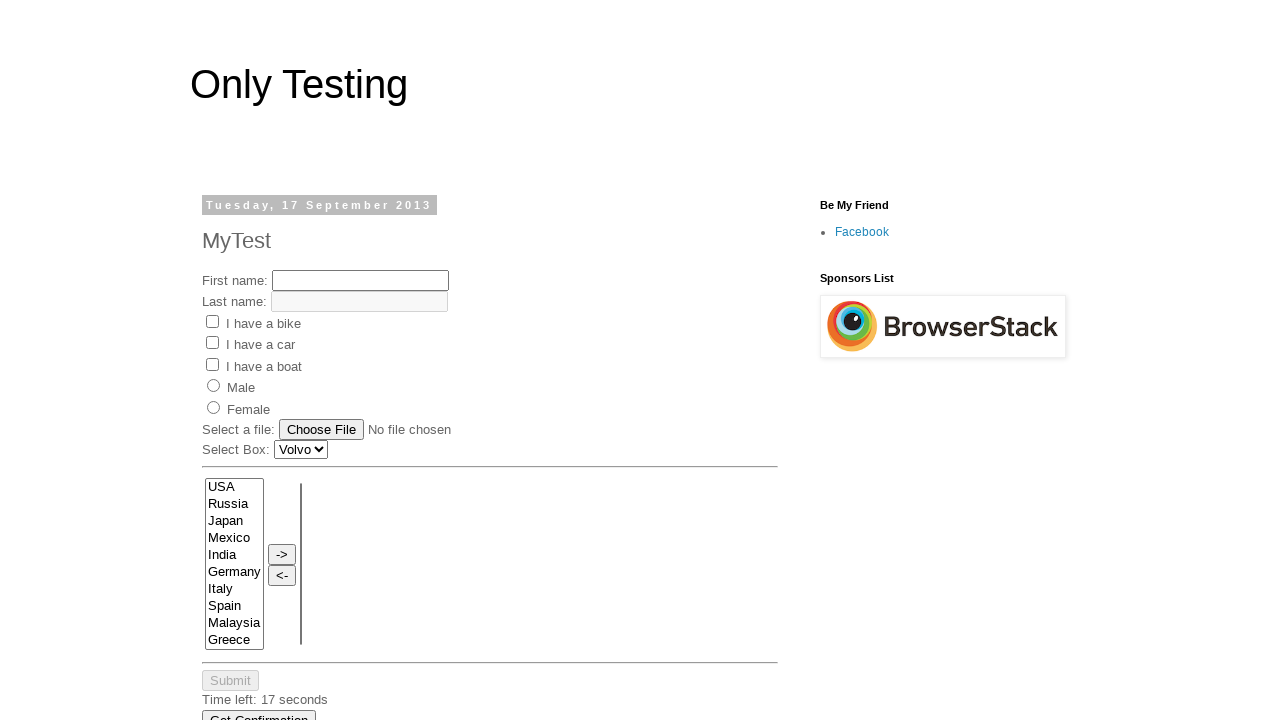

Selected dropdown option 'Saab' by visible text on xpath=//*[@name='combo_box']/../select
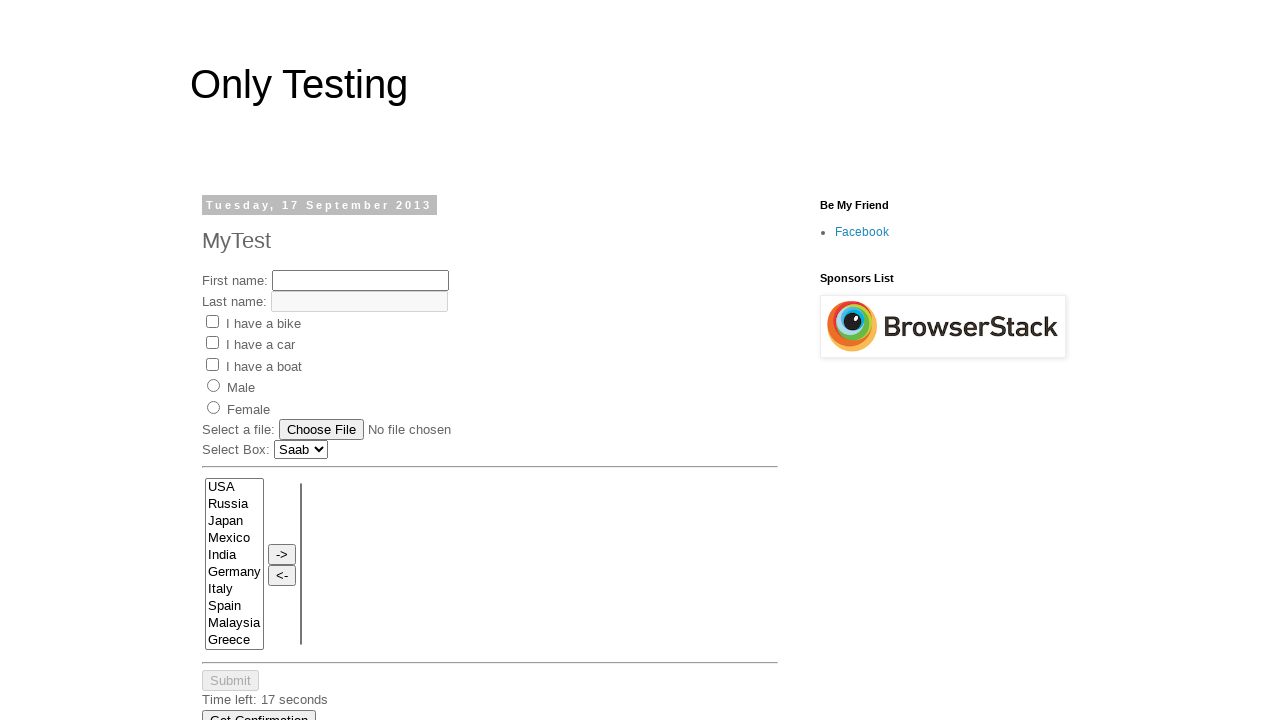

Selected dropdown option at index 2 (3rd option) on xpath=//*[@name='combo_box']/../select
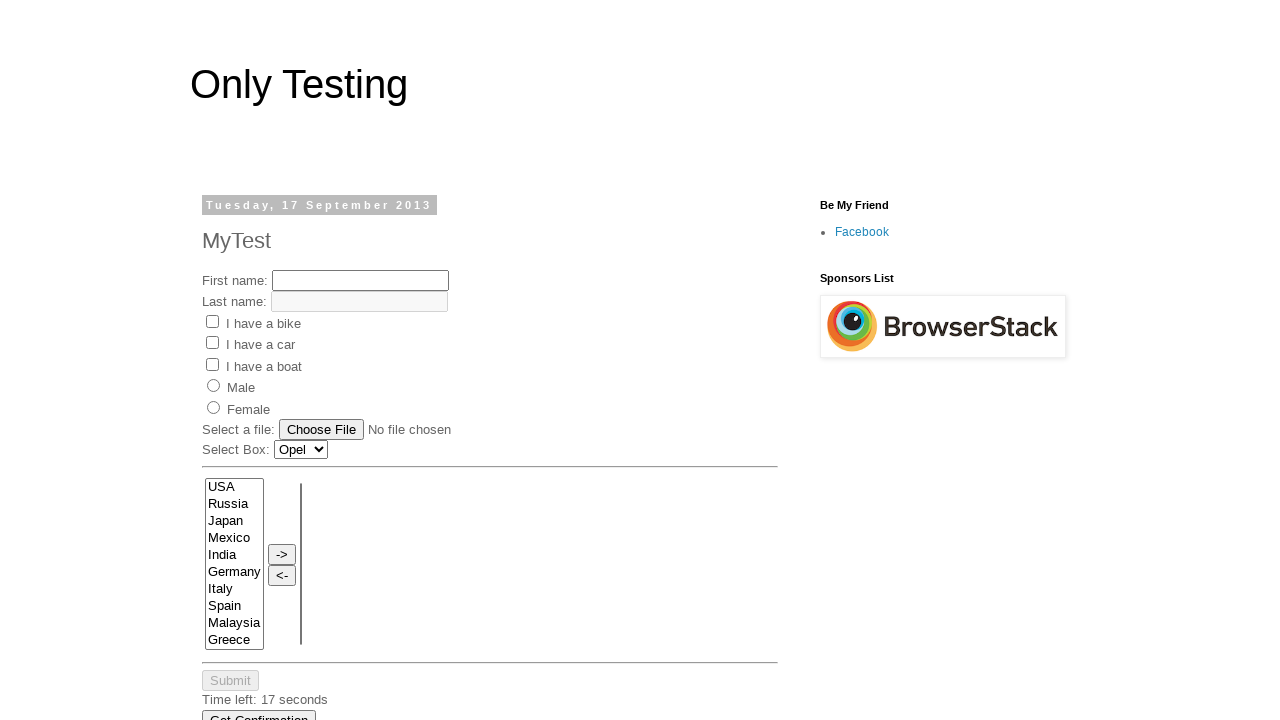

Selected dropdown option with value 'UK' on xpath=//*[@name='combo_box']/../select
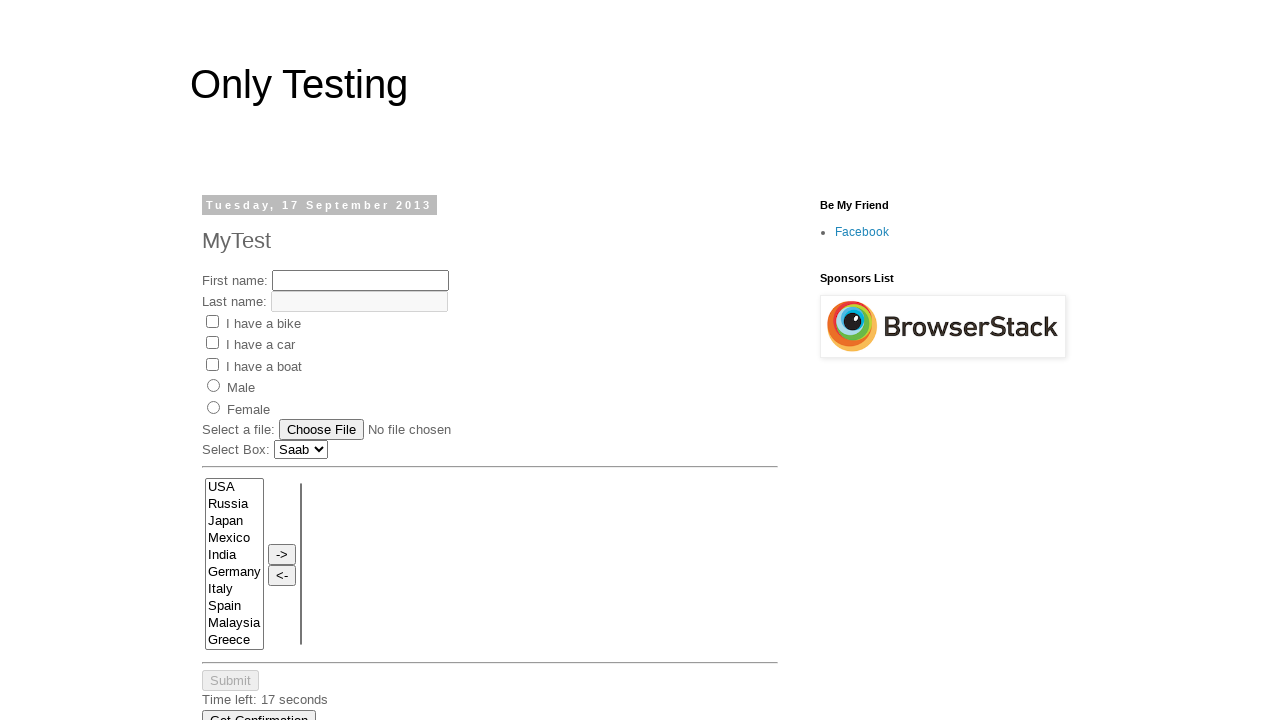

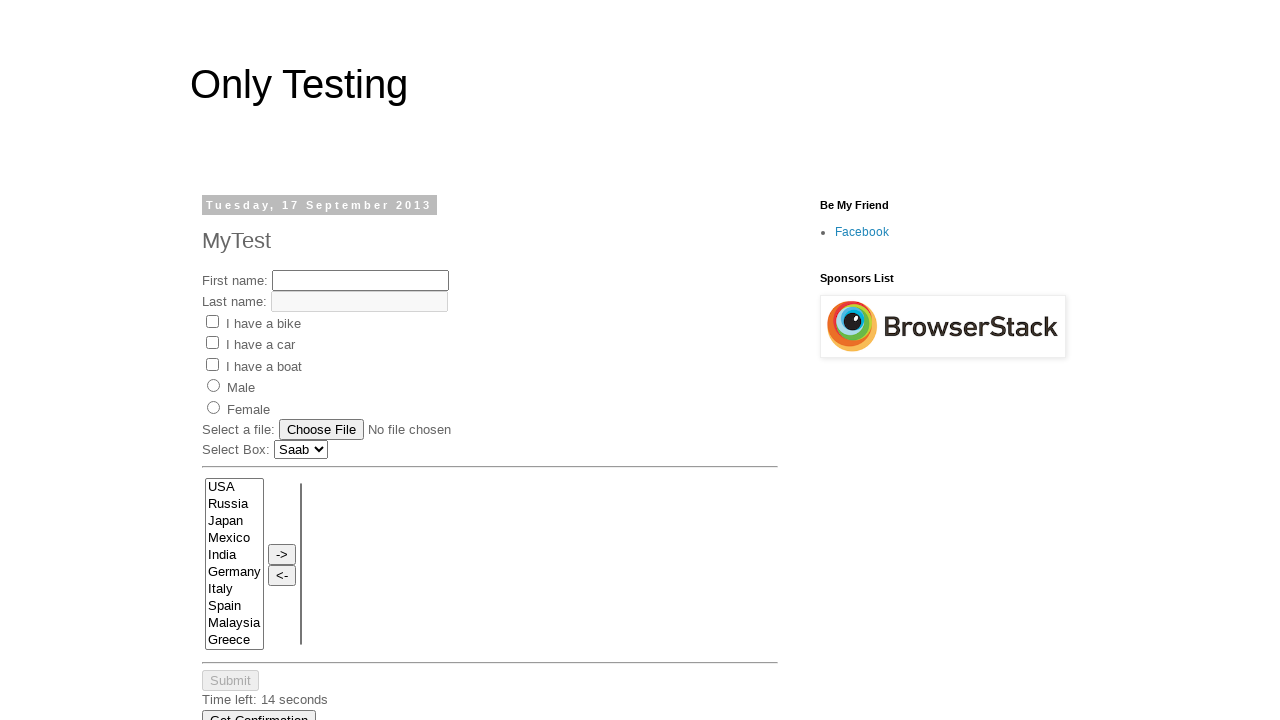